Tests scrolling functionality on a page with a fixed header table, scrolls the page and table, then verifies that the sum of values in the table matches the displayed total

Starting URL: https://rahulshettyacademy.com/AutomationPractice/

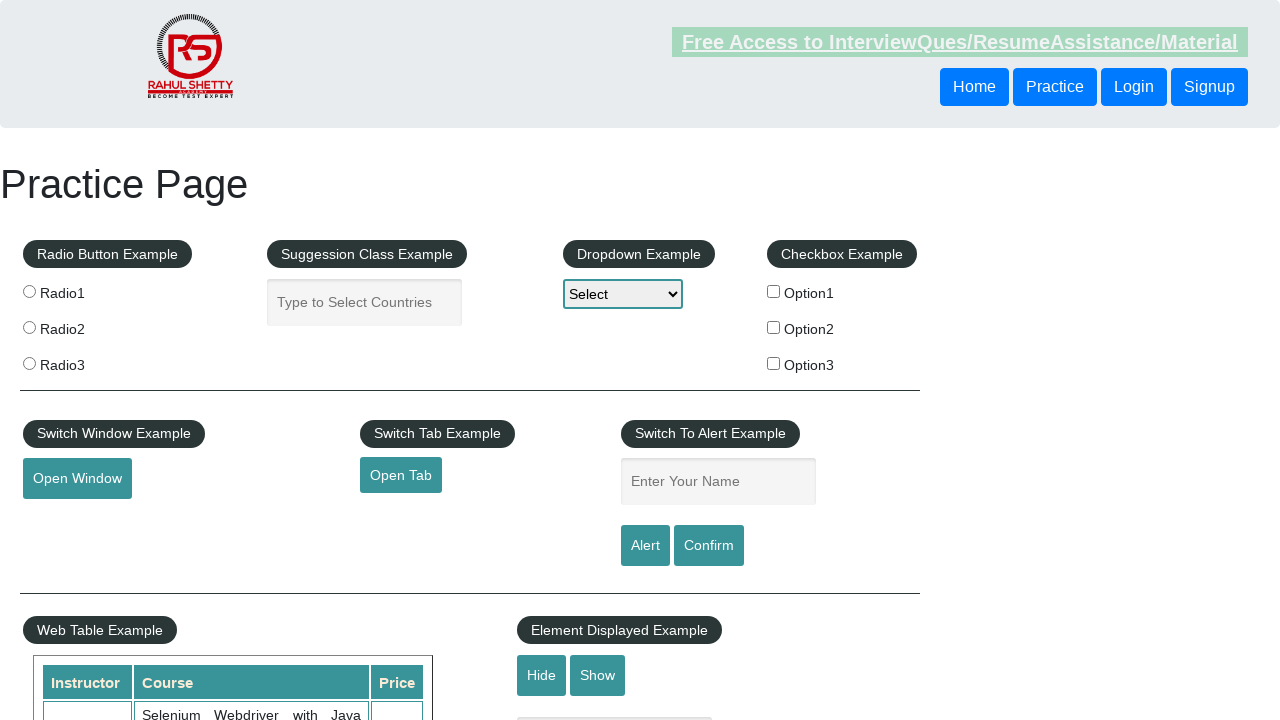

Scrolled main page down by 500 pixels
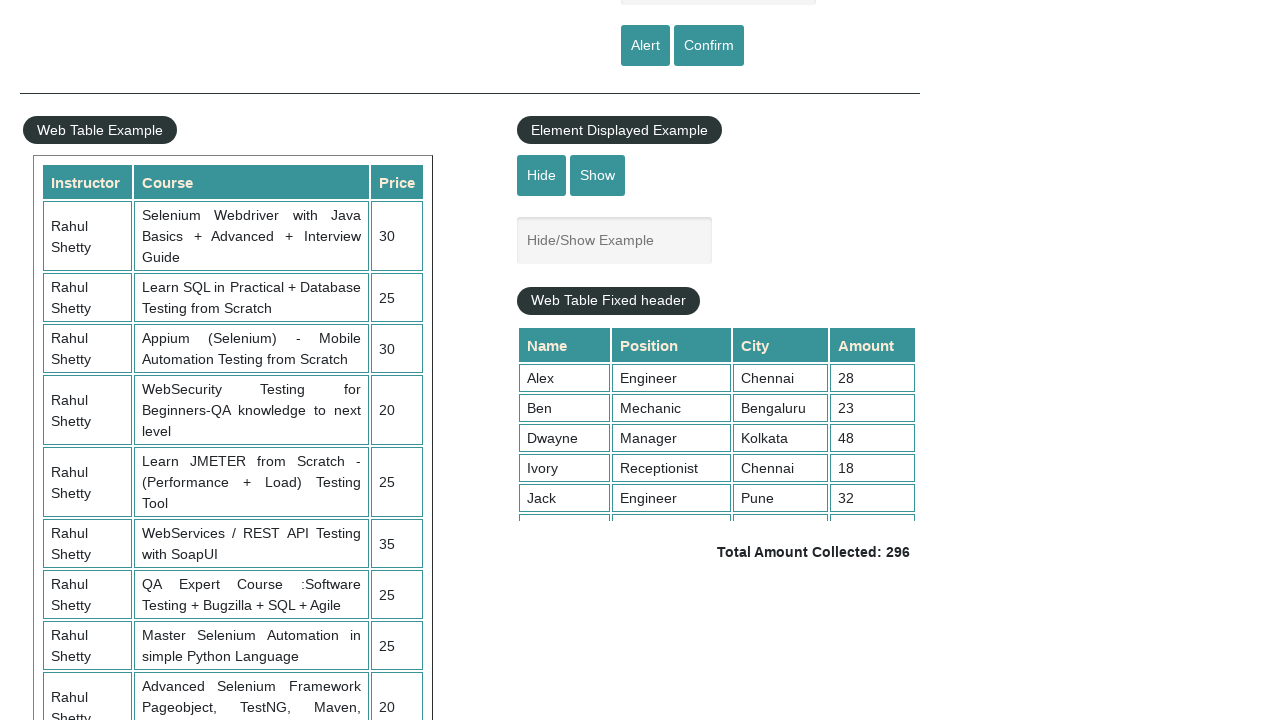

Waited 3 seconds for scroll to complete
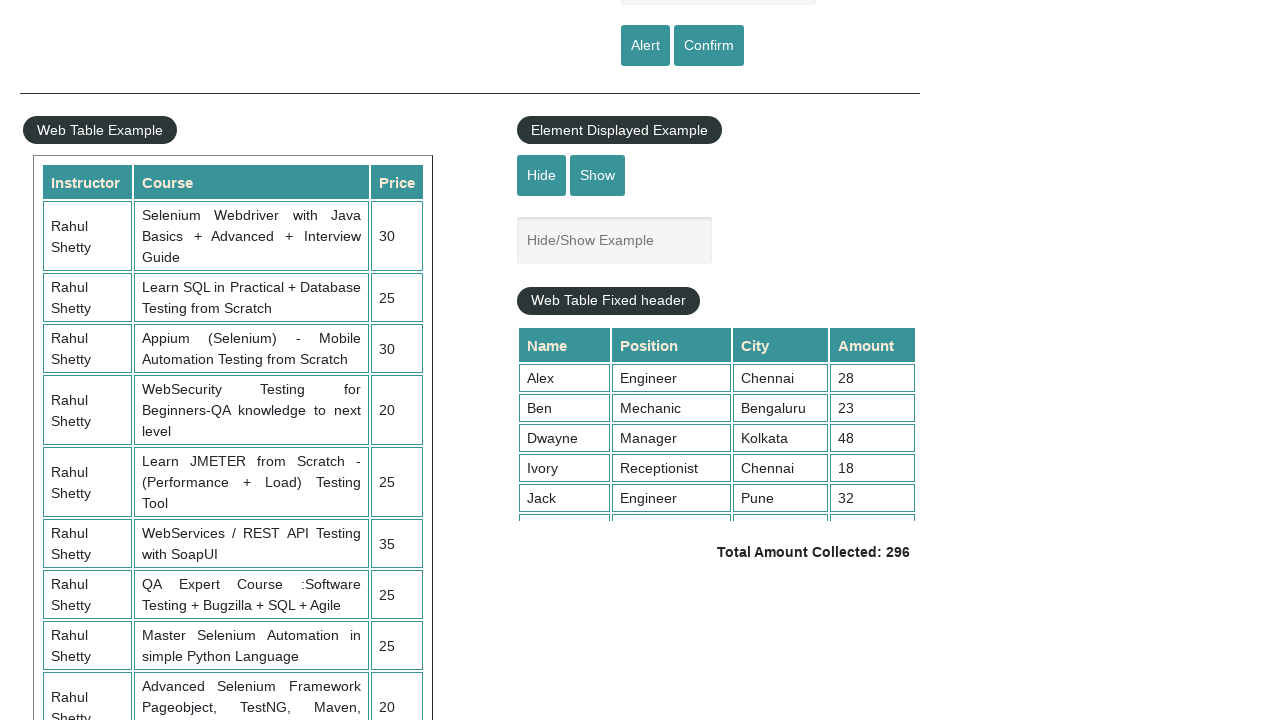

Scrolled fixed header table to bottom
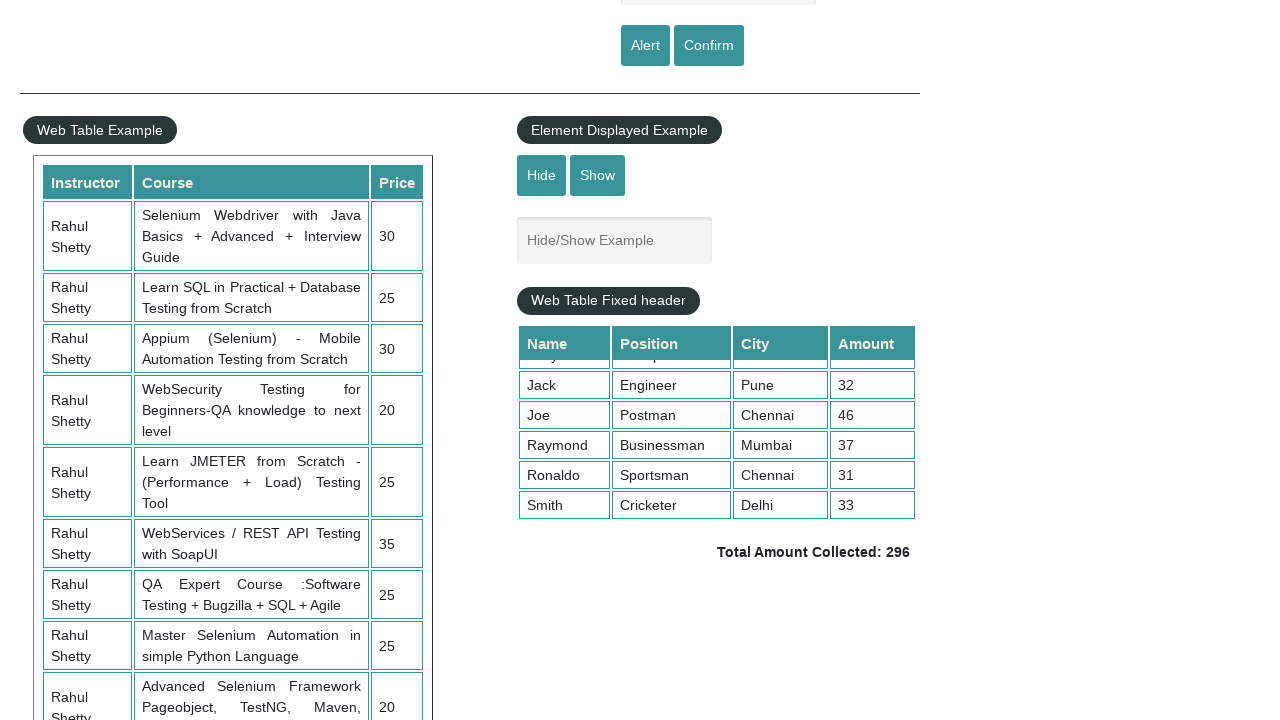

Retrieved all values from 4th column of table
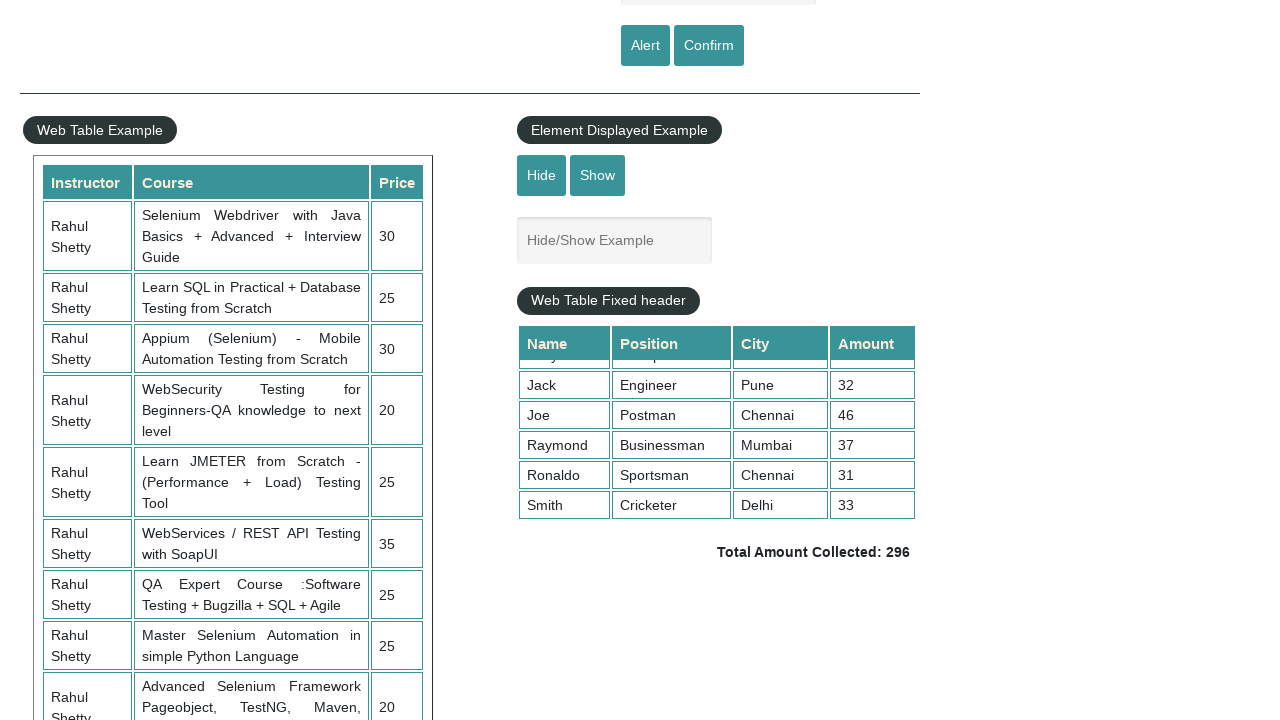

Calculated sum of all table values: 296
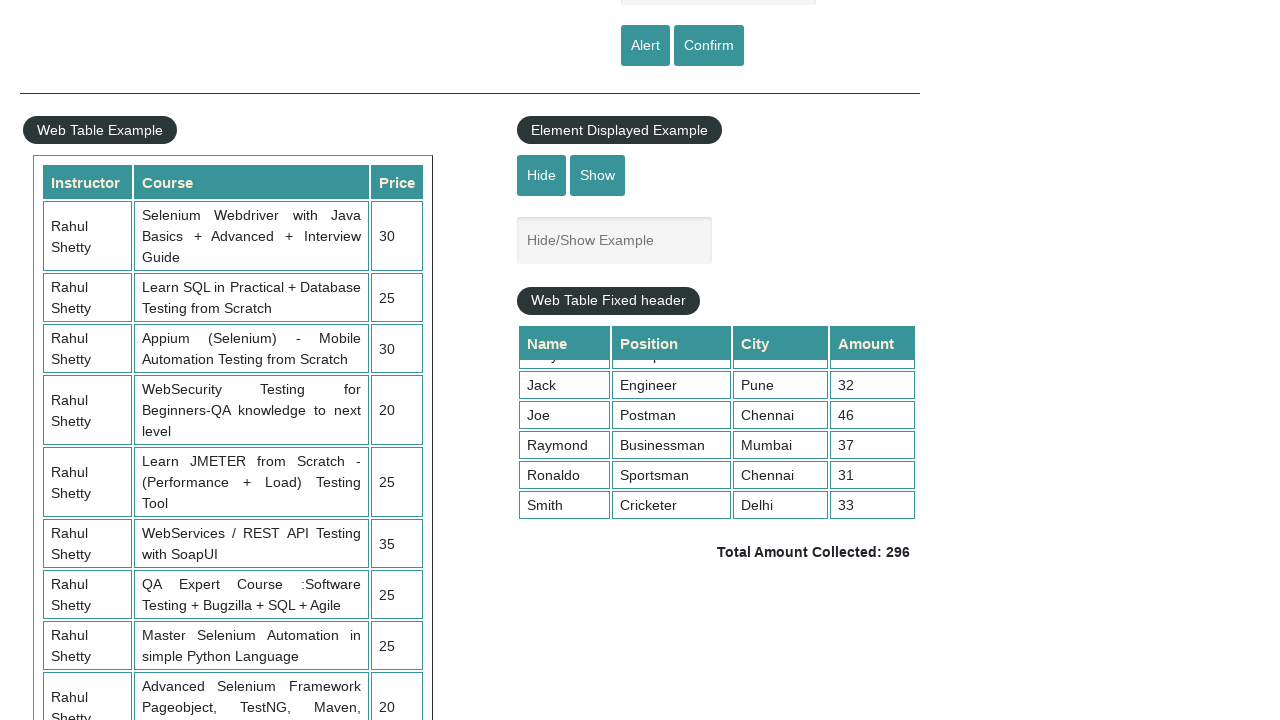

Retrieved displayed total amount text
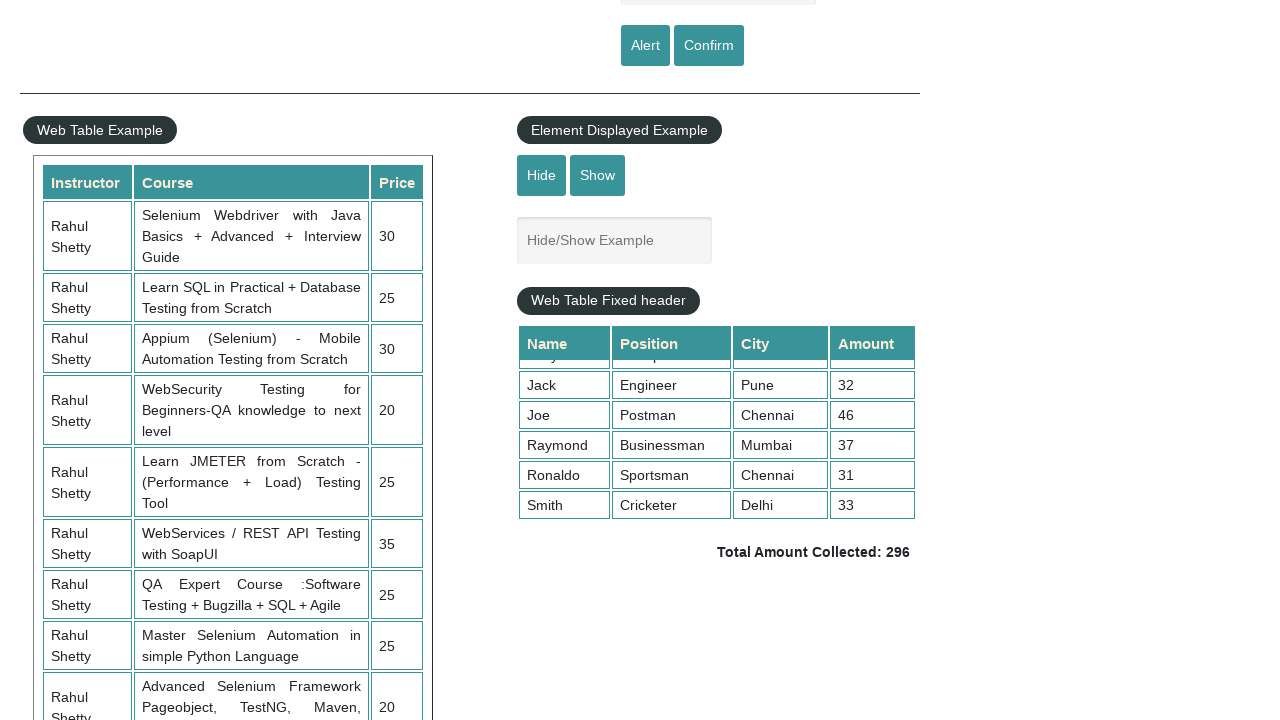

Parsed total amount from text: 296
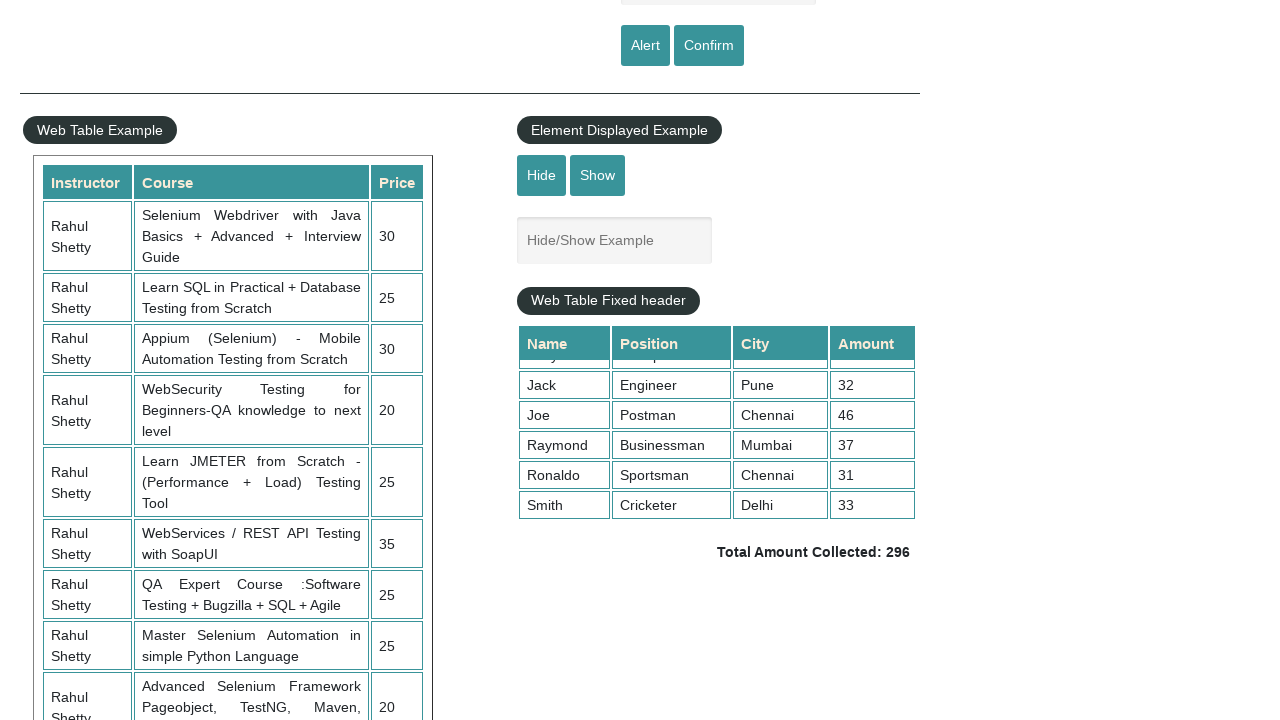

Verified sum of table values (296) matches displayed total (296)
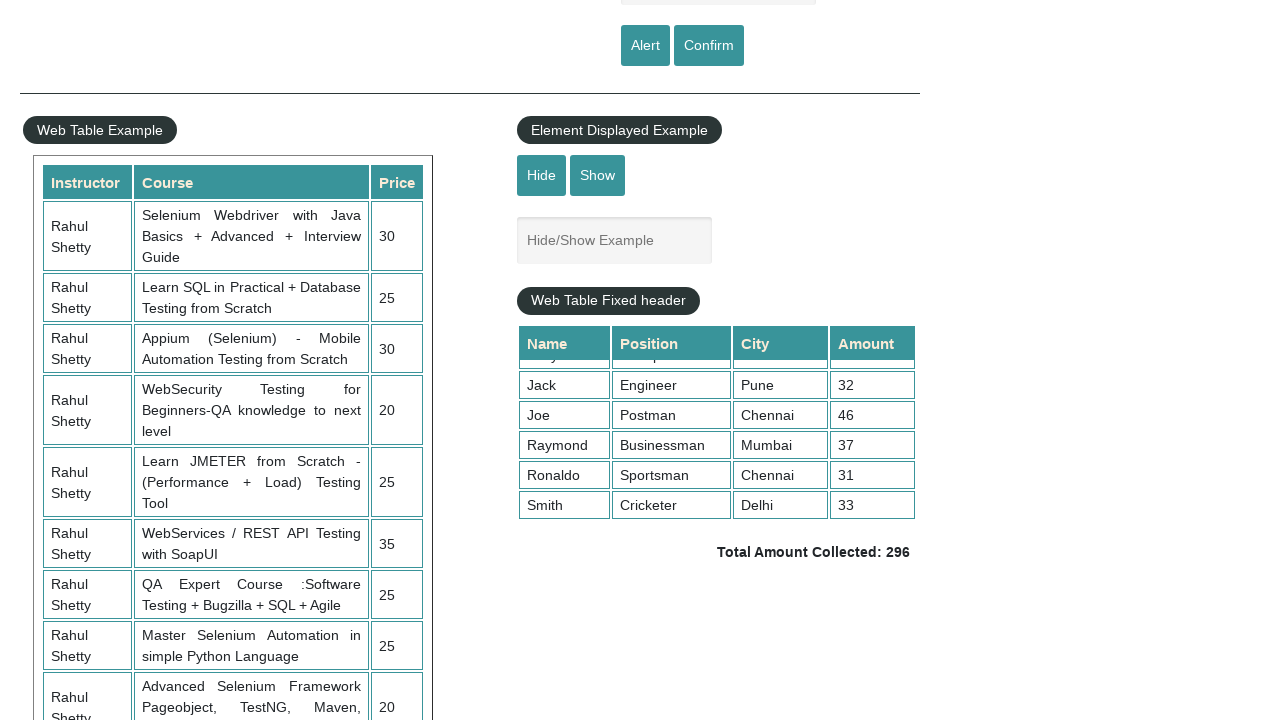

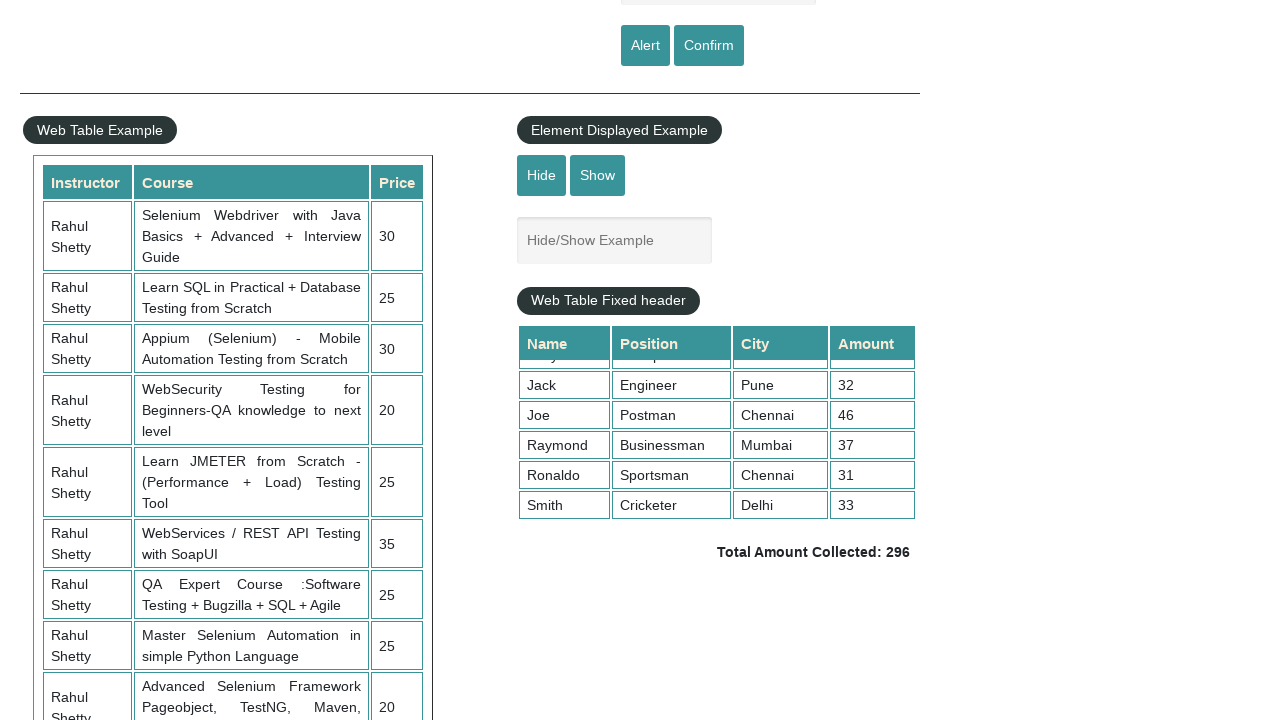